Tests the products page by navigating to the products section and verifying product information is displayed correctly including images, prices, and names.

Starting URL: https://automationexercise.com/

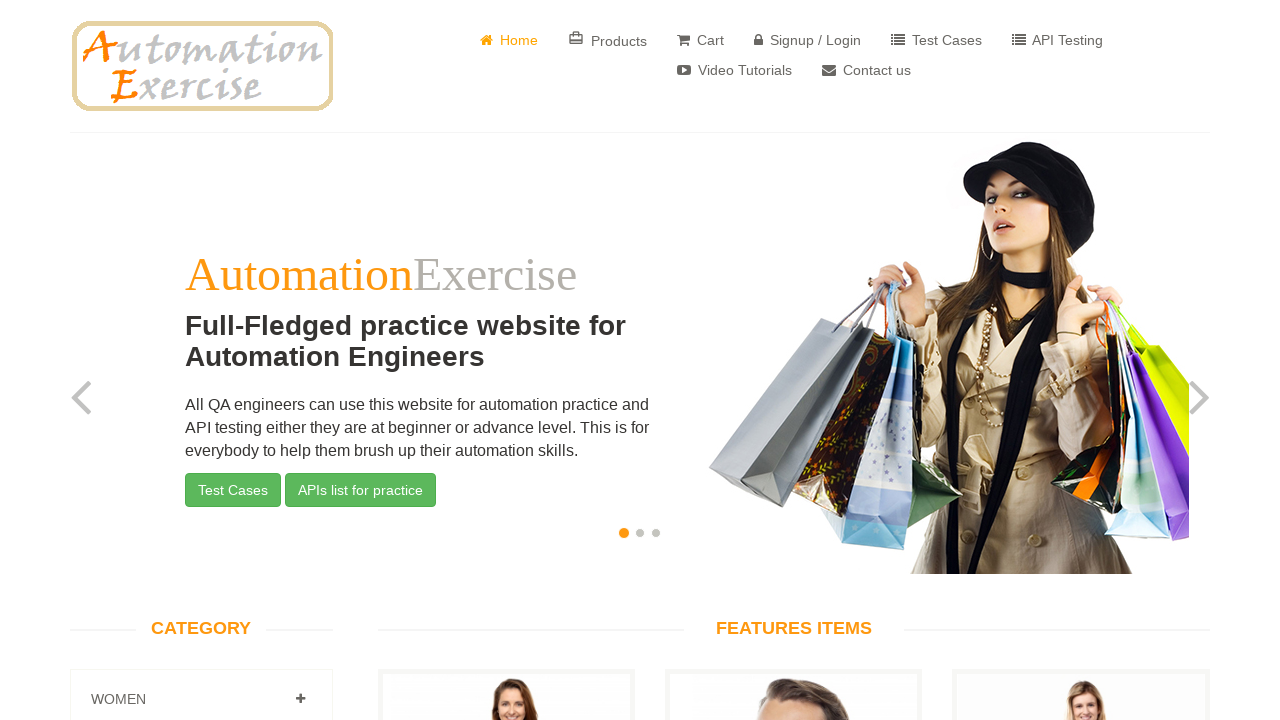

Clicked on Products navigation link at (608, 40) on a[href='/products']
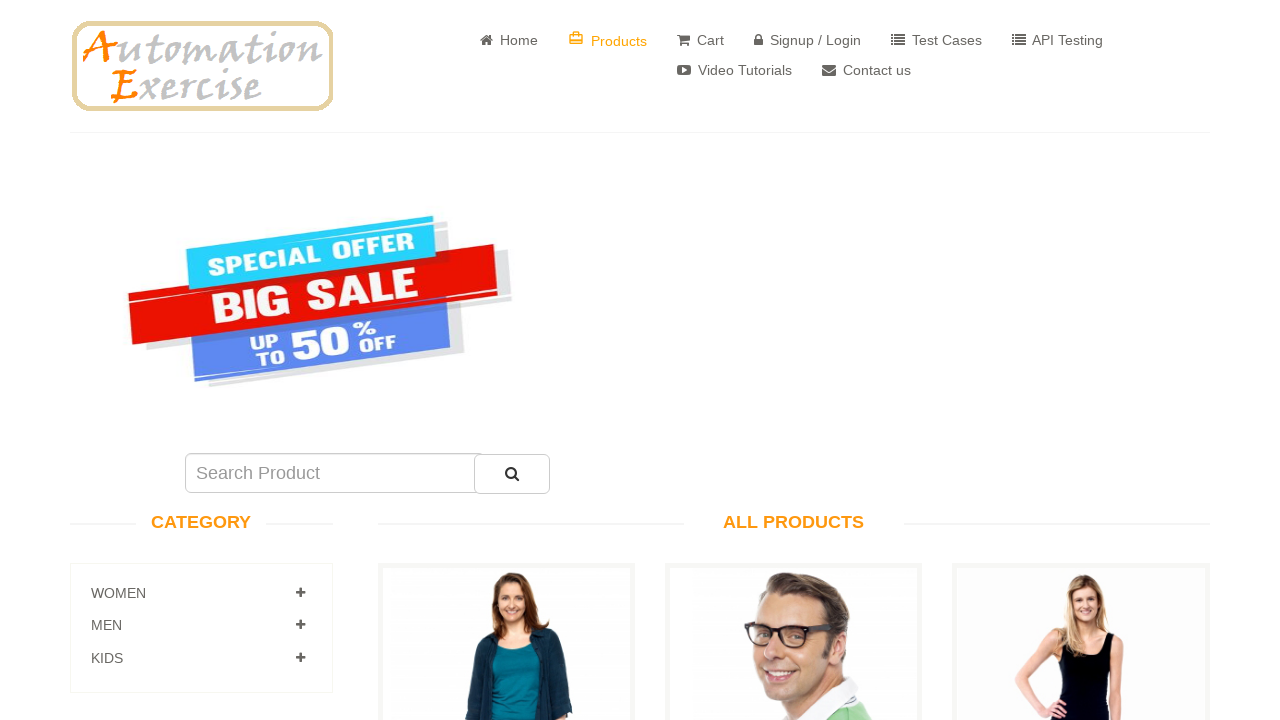

Products page loaded and URL verified
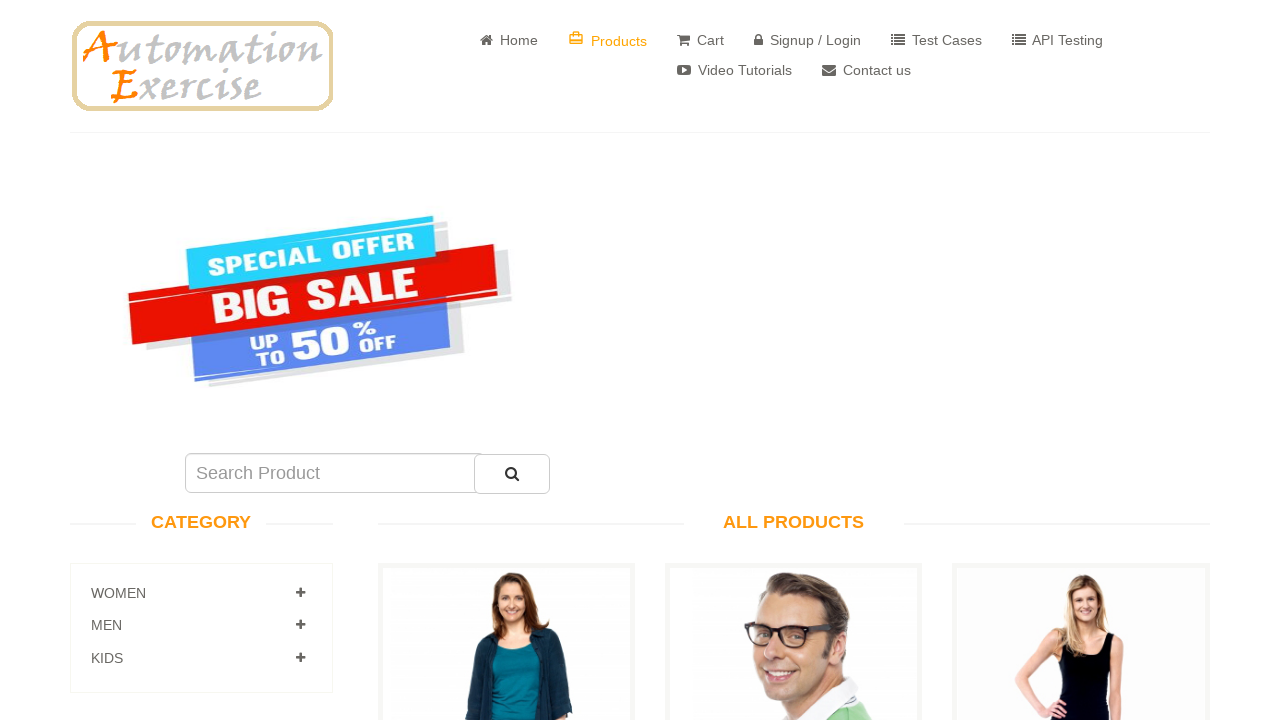

All Products heading is visible
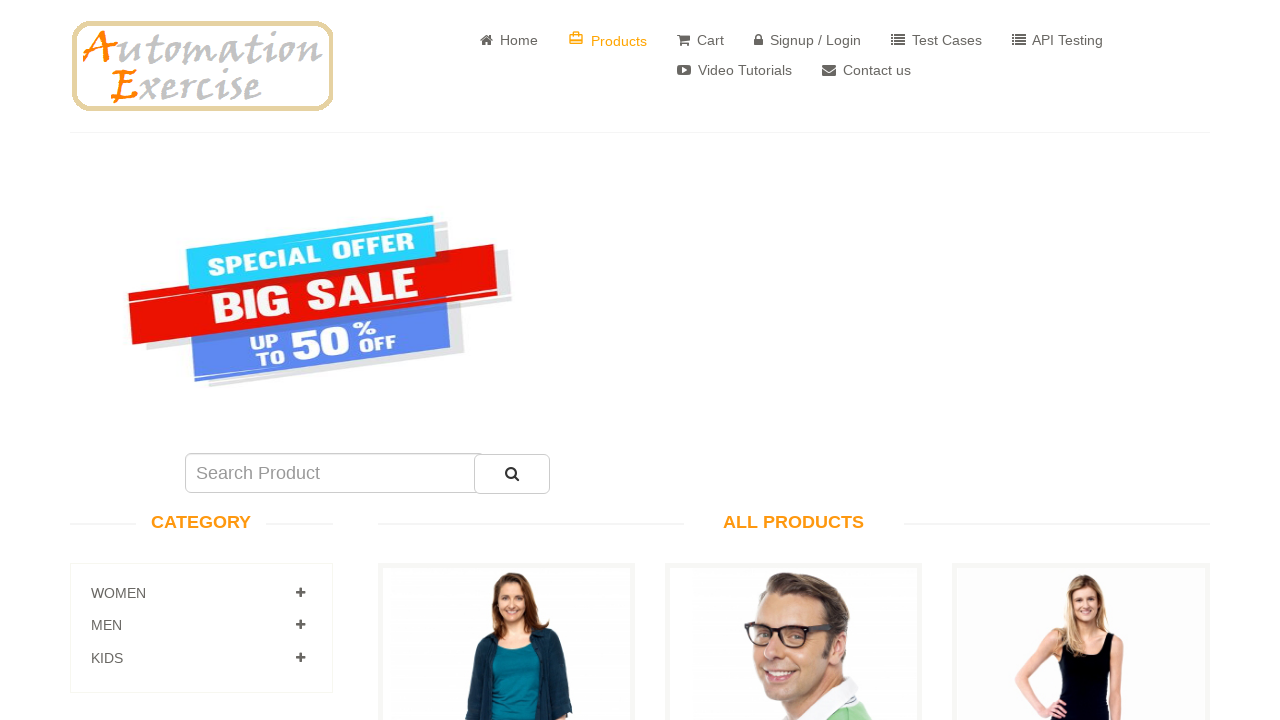

Product cards are displayed
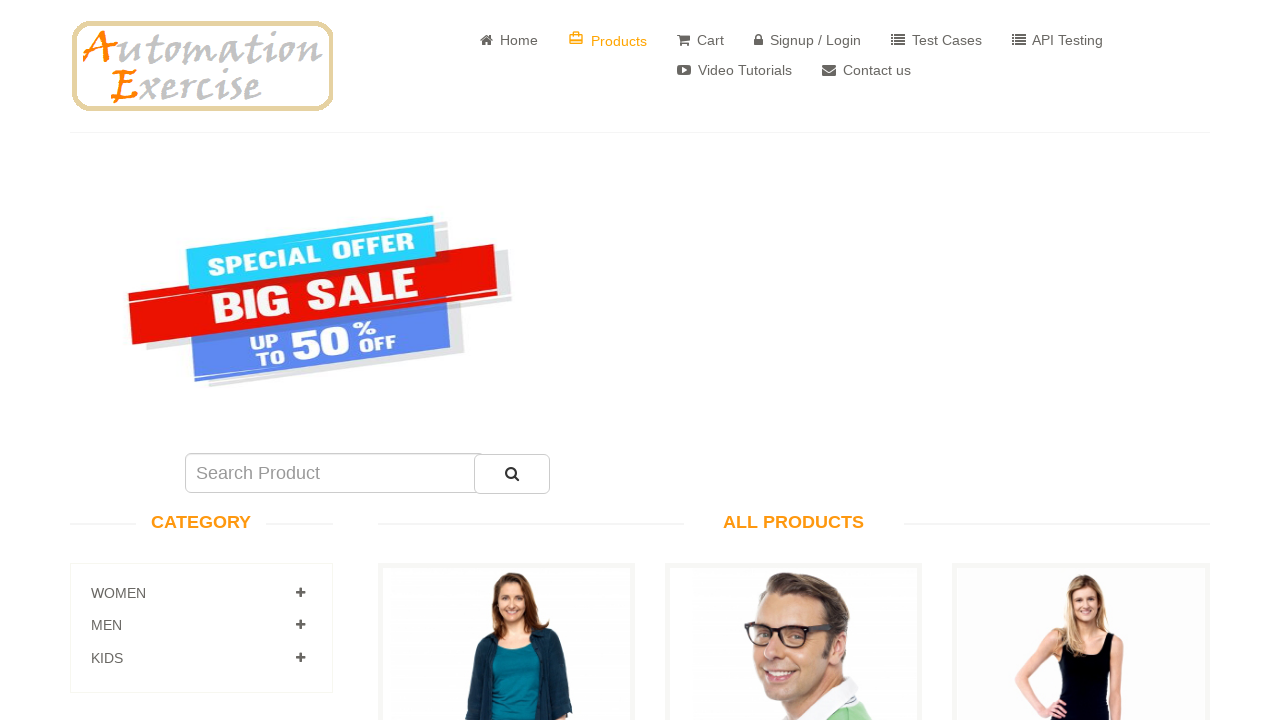

Product images are visible
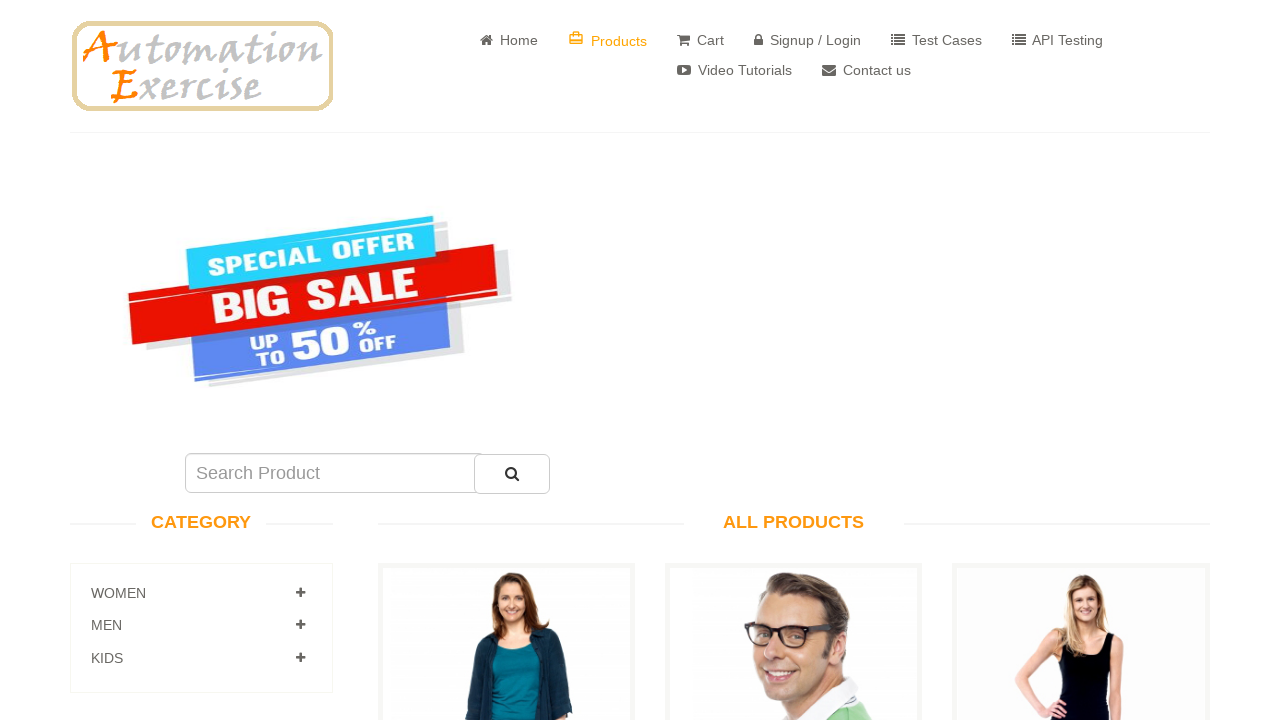

Product prices are visible
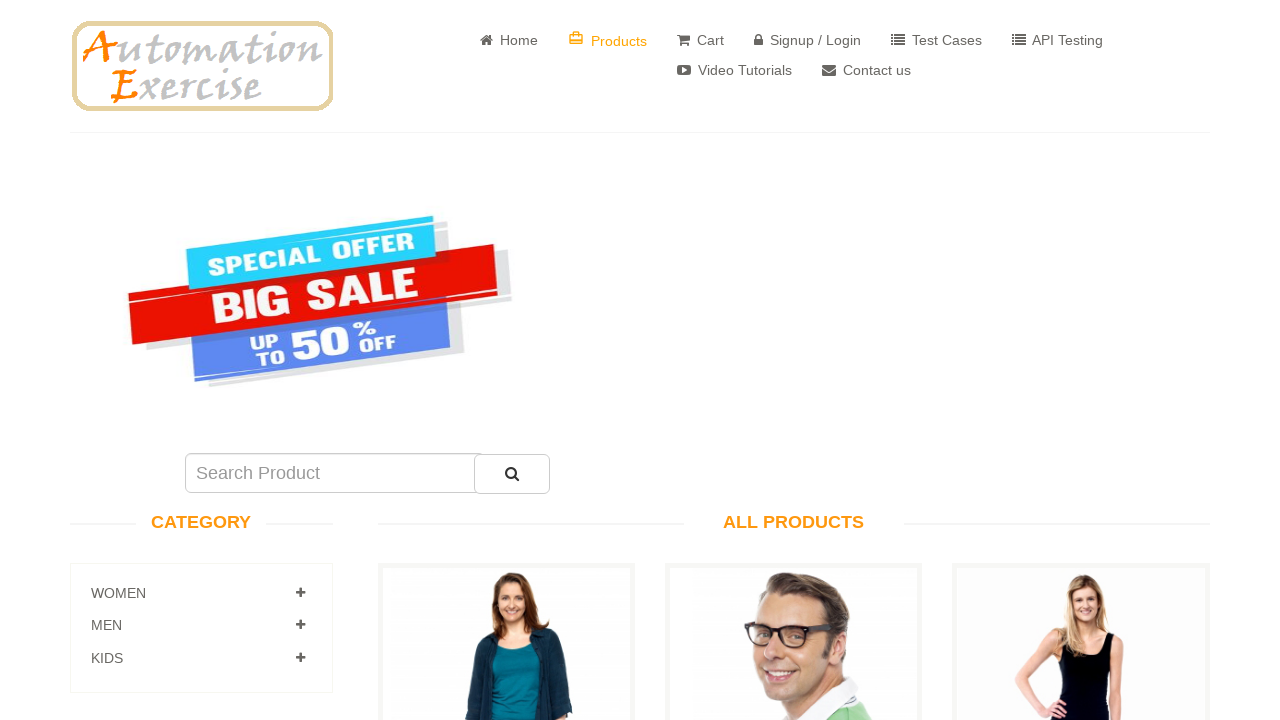

Product names are visible
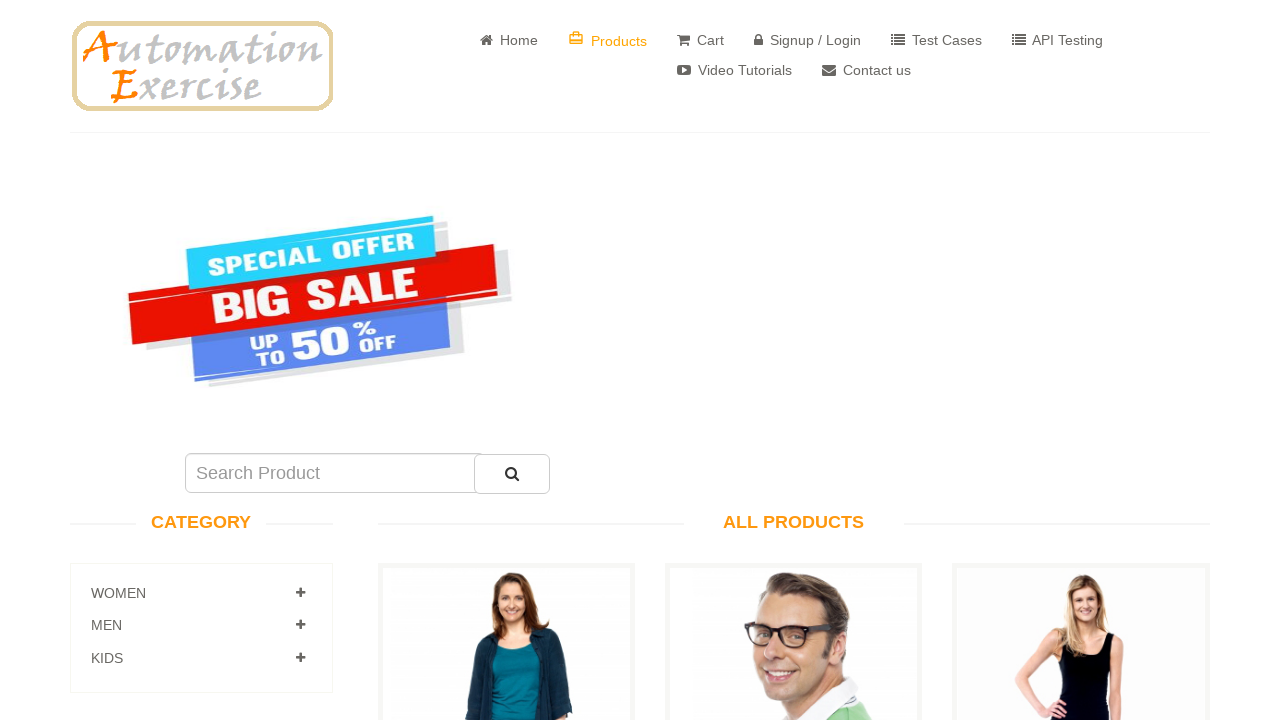

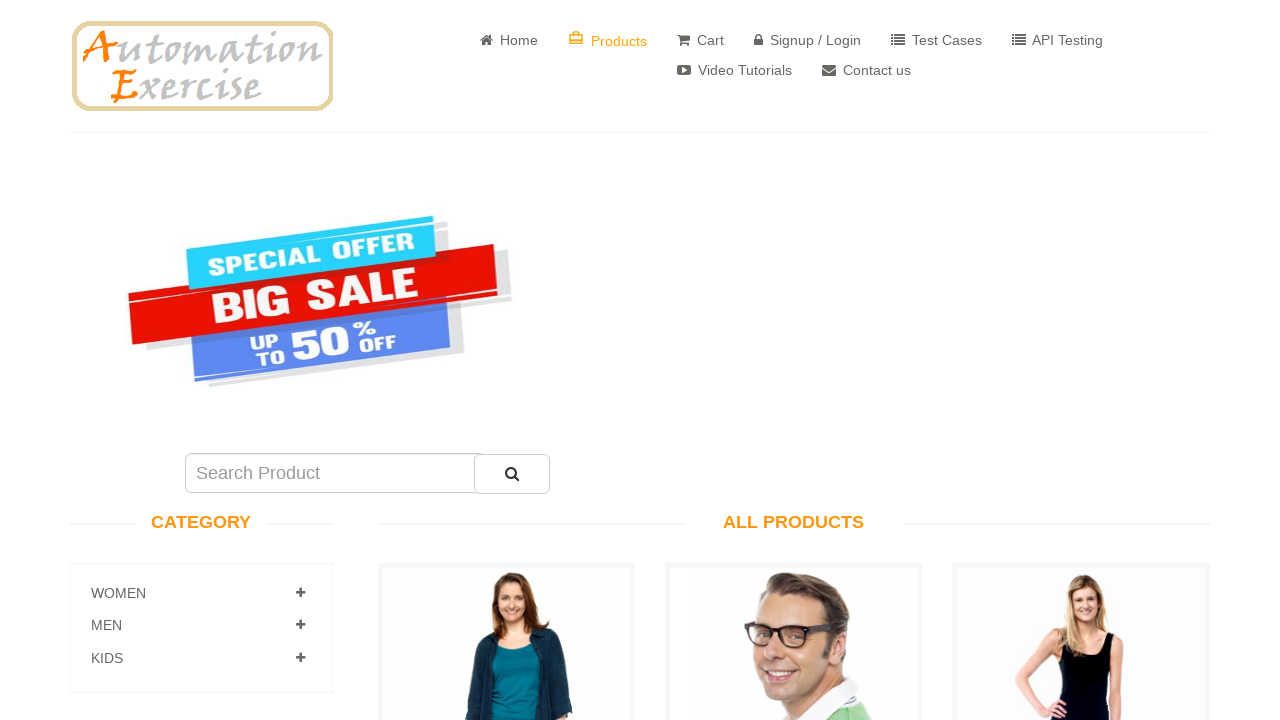